Tests JavaScript prompt alert handling by clicking a button to trigger a JS prompt, entering text into the prompt, and then dismissing it

Starting URL: https://the-internet.herokuapp.com/javascript_alerts

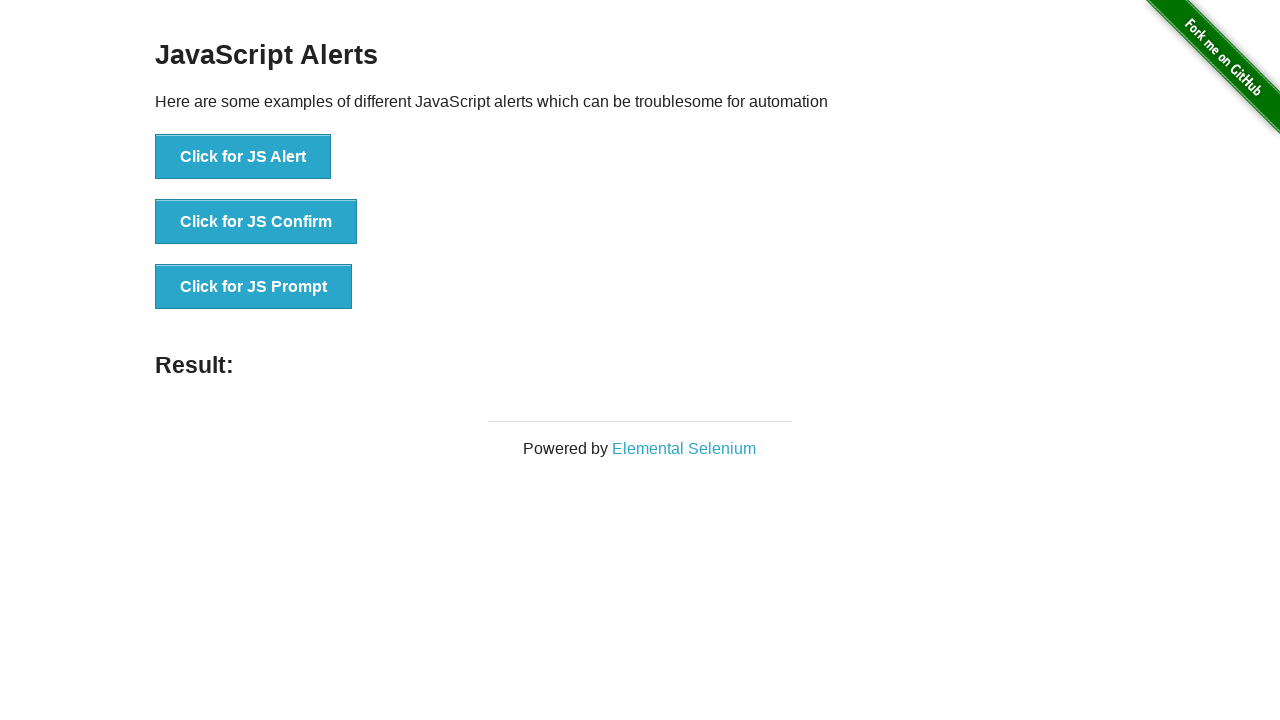

Clicked button to trigger JS prompt alert at (254, 287) on xpath=//button[text()='Click for JS Prompt']
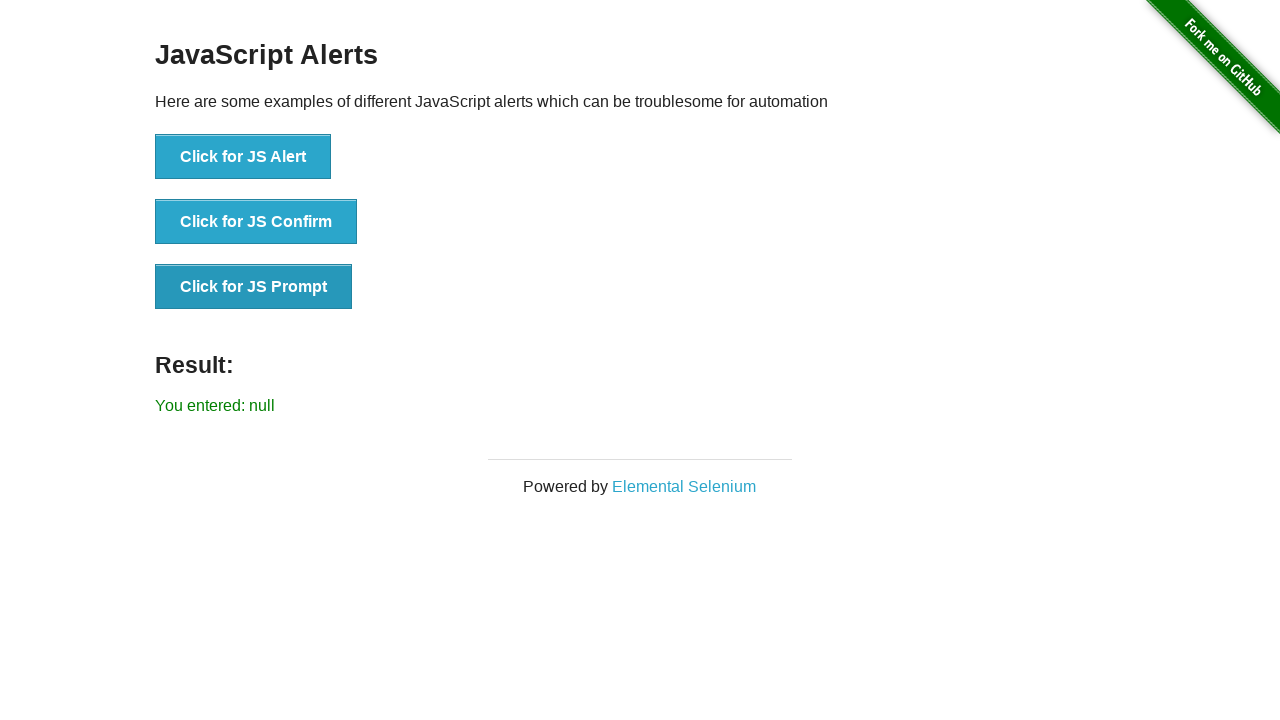

Set up dialog handler to dismiss prompts
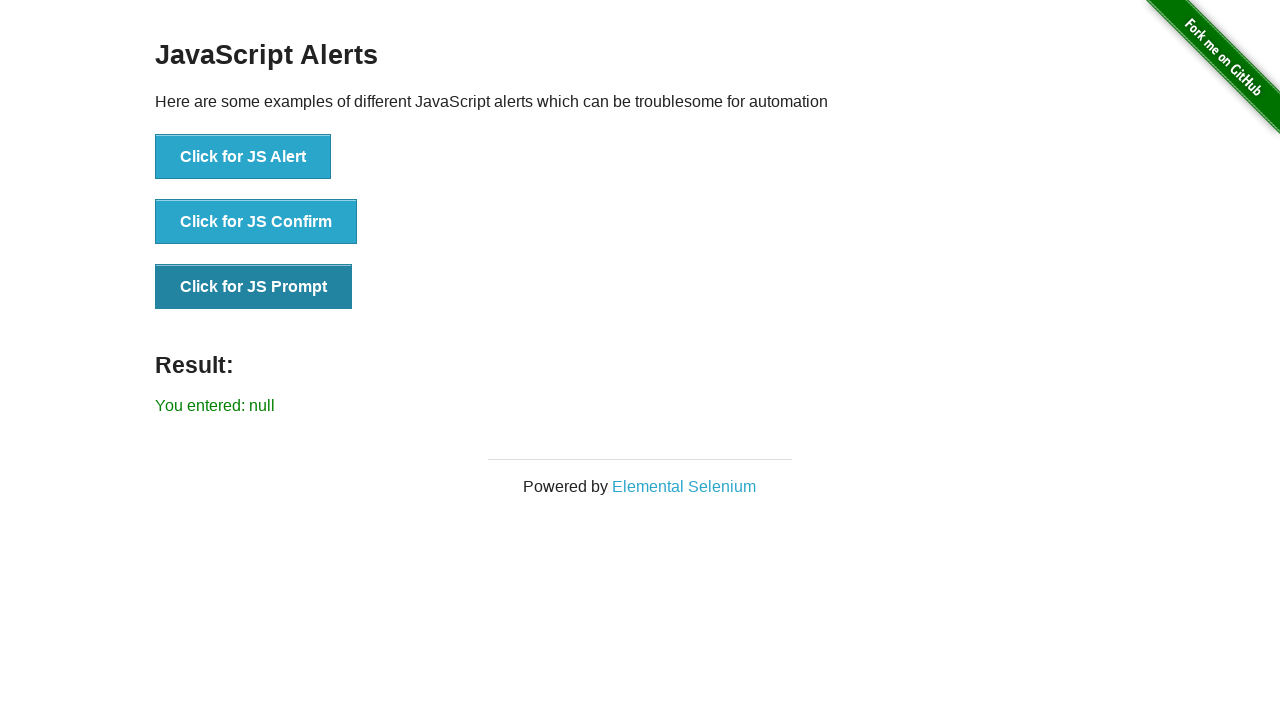

Clicked button again to trigger JS prompt and dismissed it at (254, 287) on xpath=//button[text()='Click for JS Prompt']
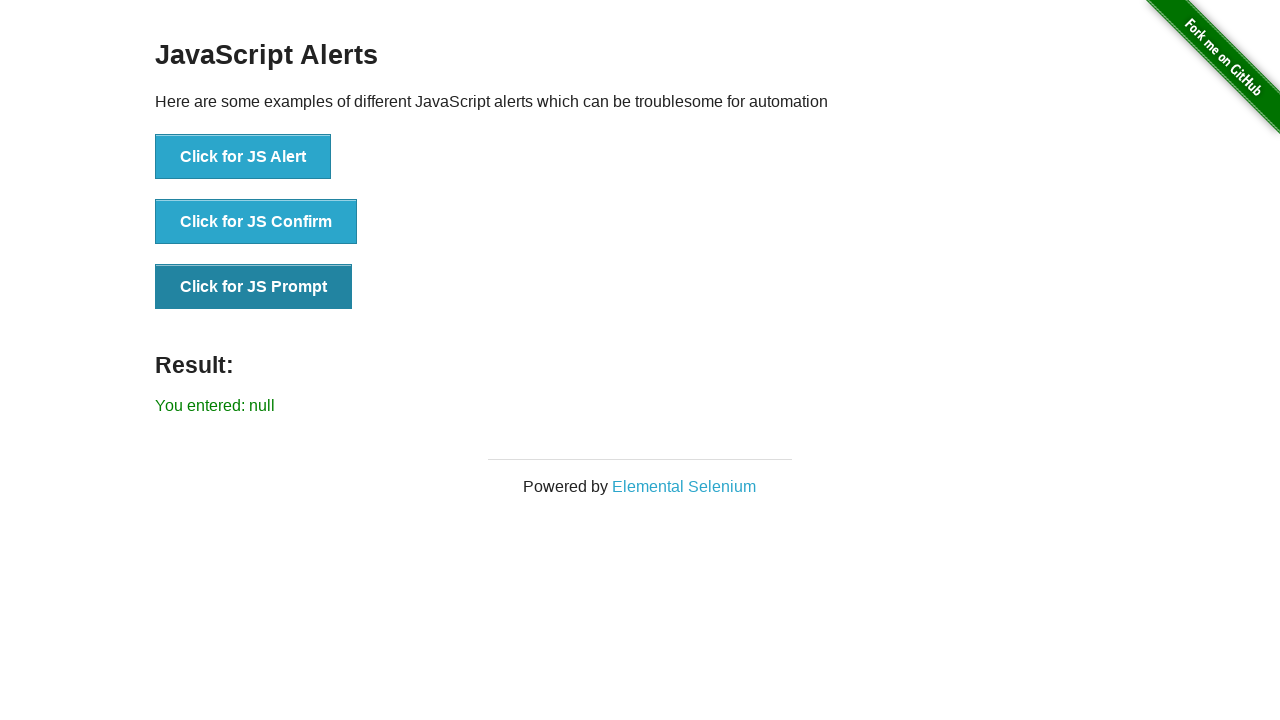

Result element appeared on page after dismissing prompt
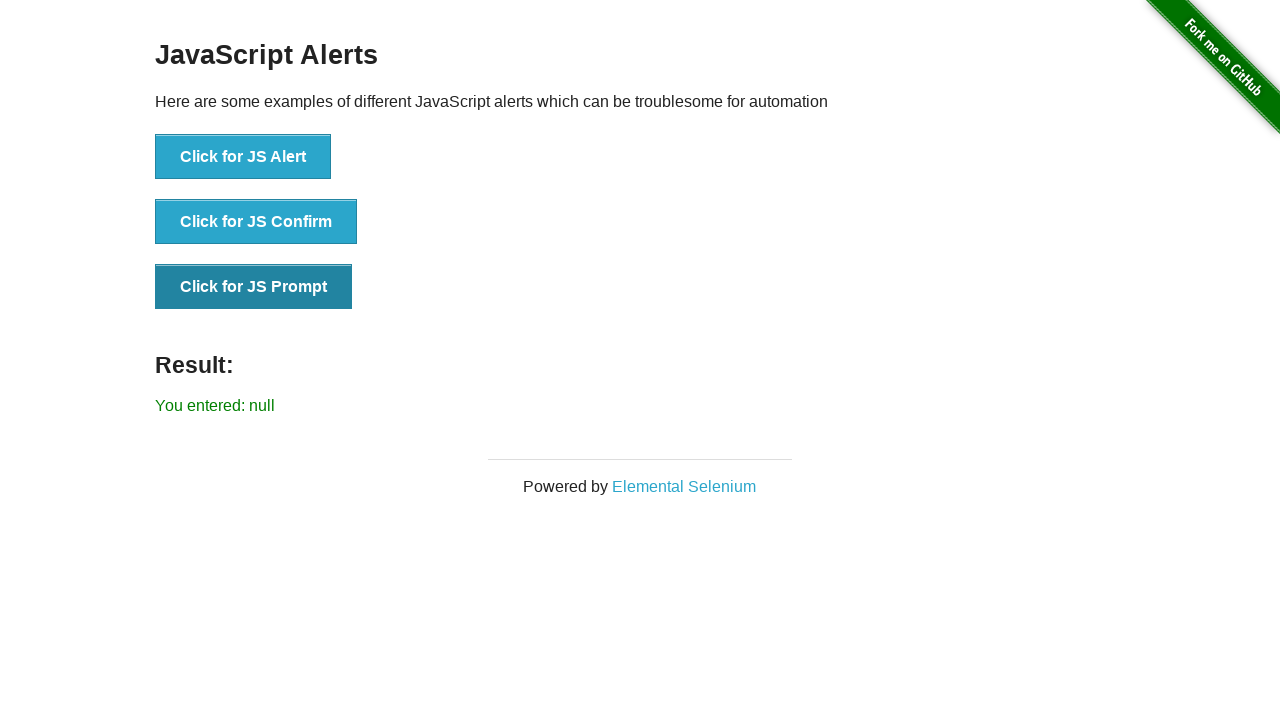

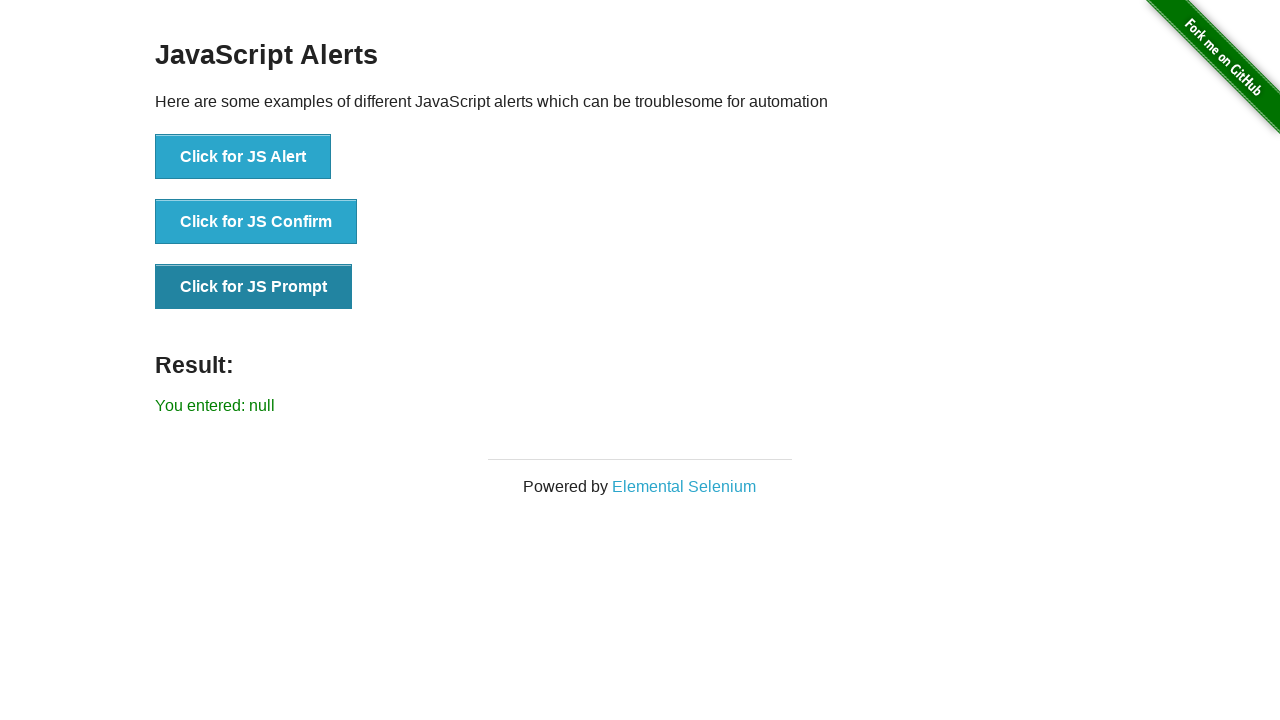